Tests JavaScript execution capabilities by setting a value in a text input field and highlighting the element with custom border and background styling using evaluate/JavaScript execution.

Starting URL: https://testautomationpractice.blogspot.com/

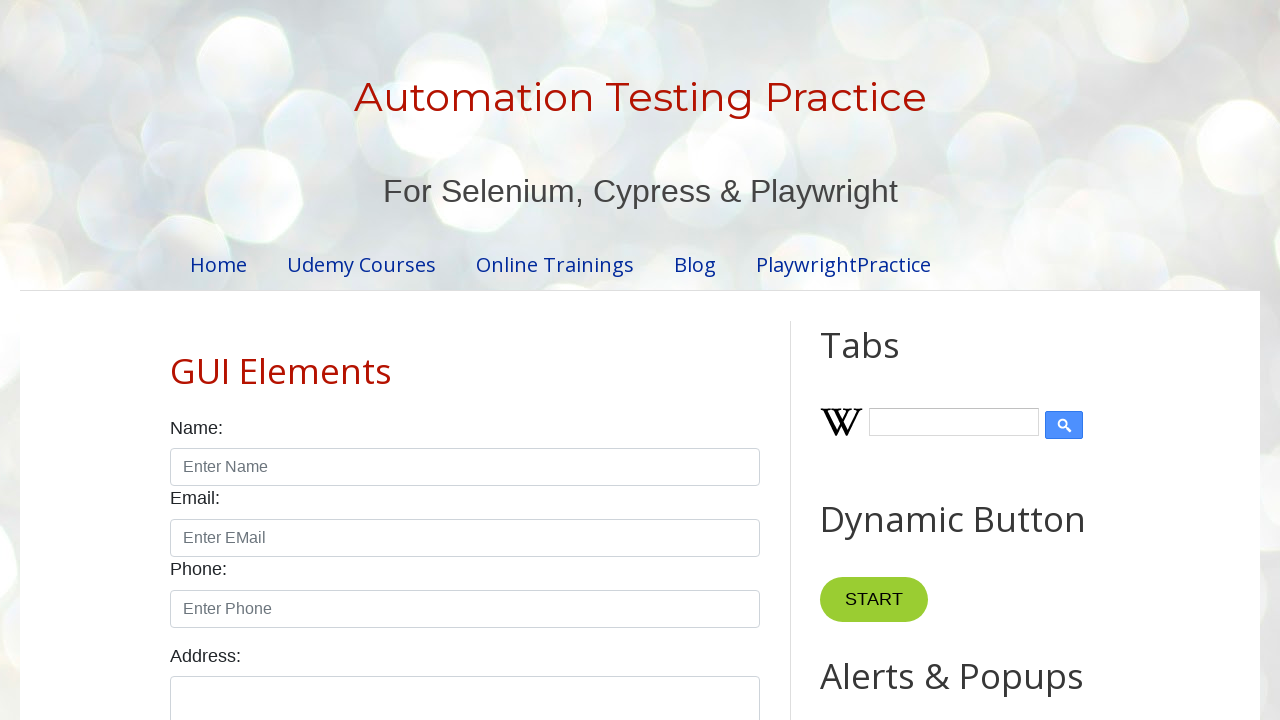

Located the name input text box element
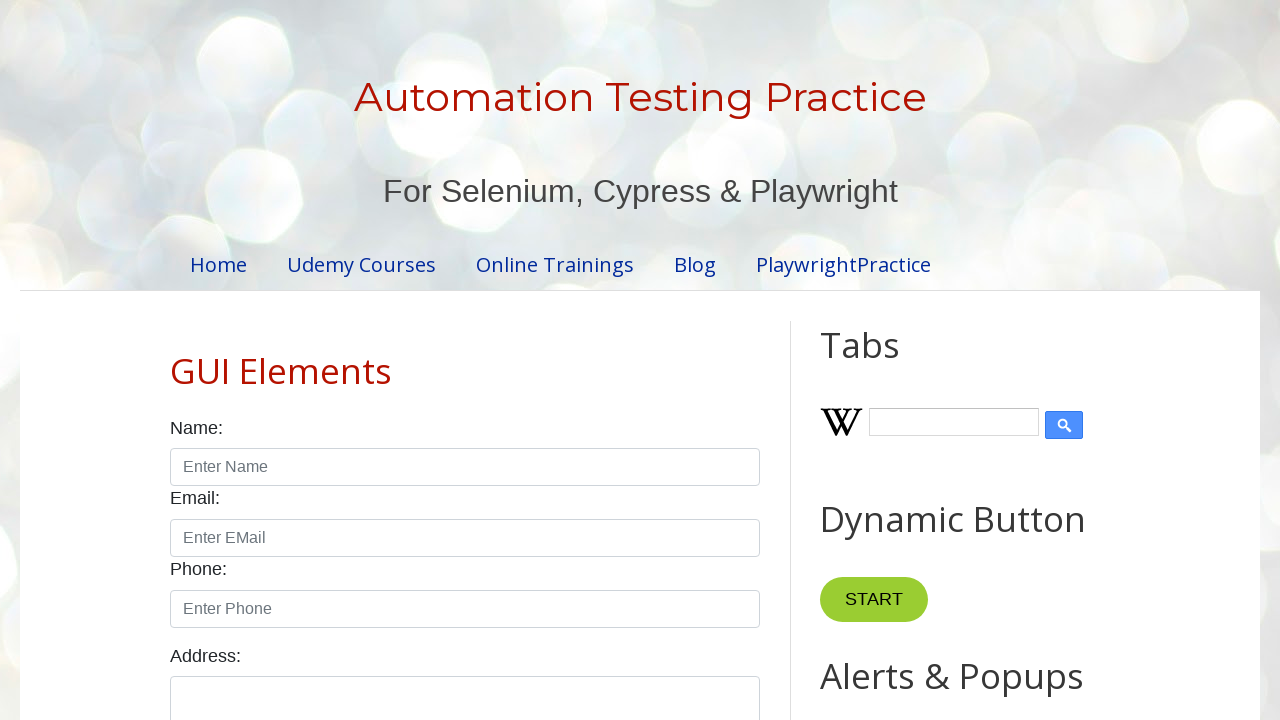

Set input value to 'Geethma Munasinghe' using JavaScript
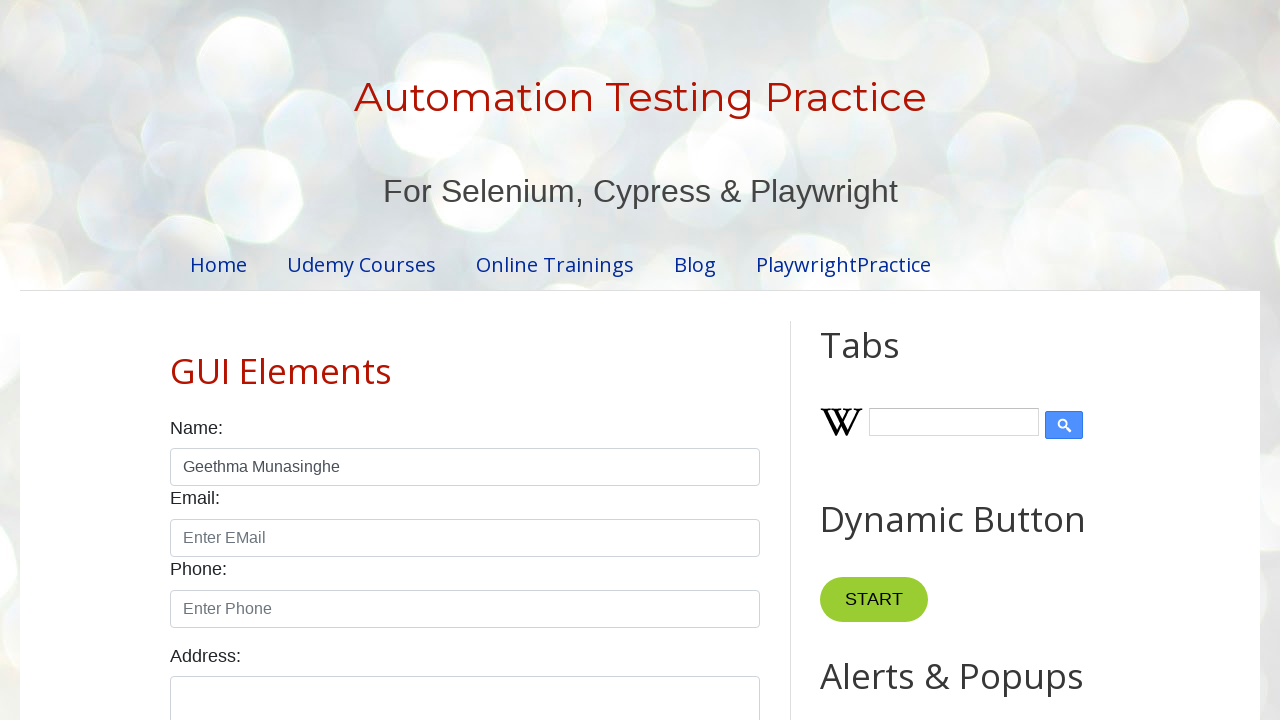

Waited 2 seconds to observe the input value change
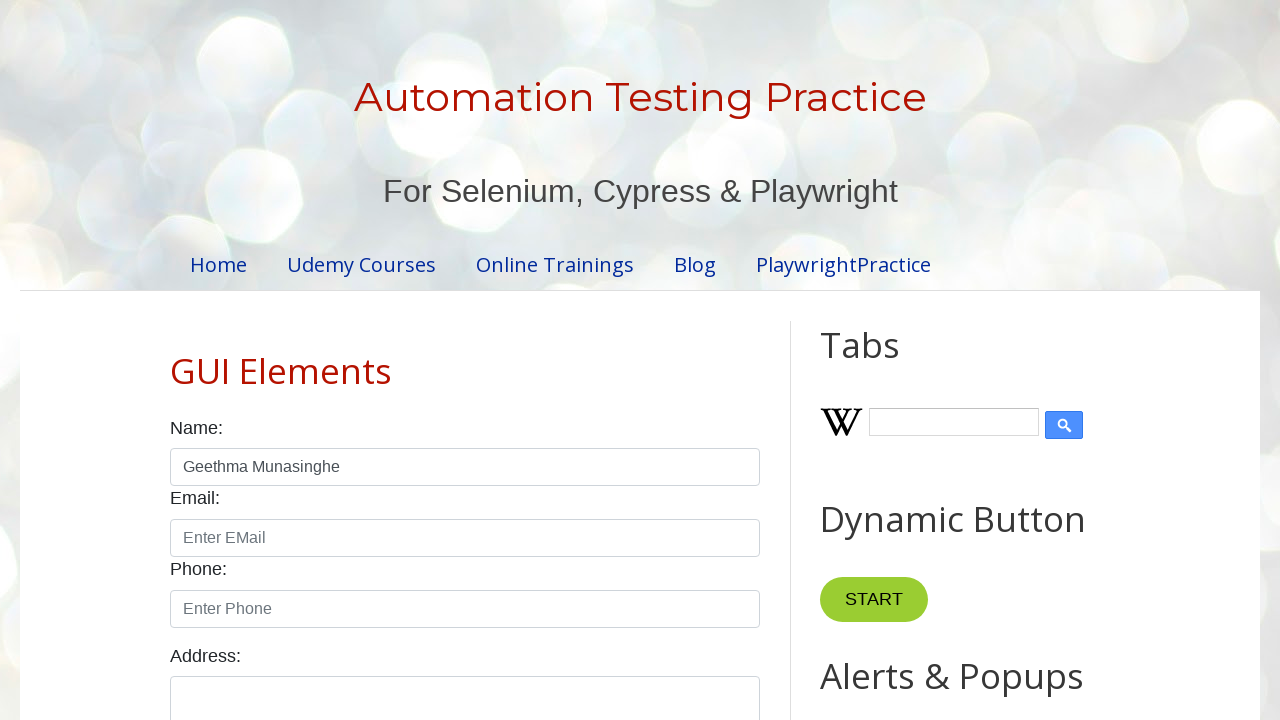

Applied red border (3px solid) to input element using JavaScript
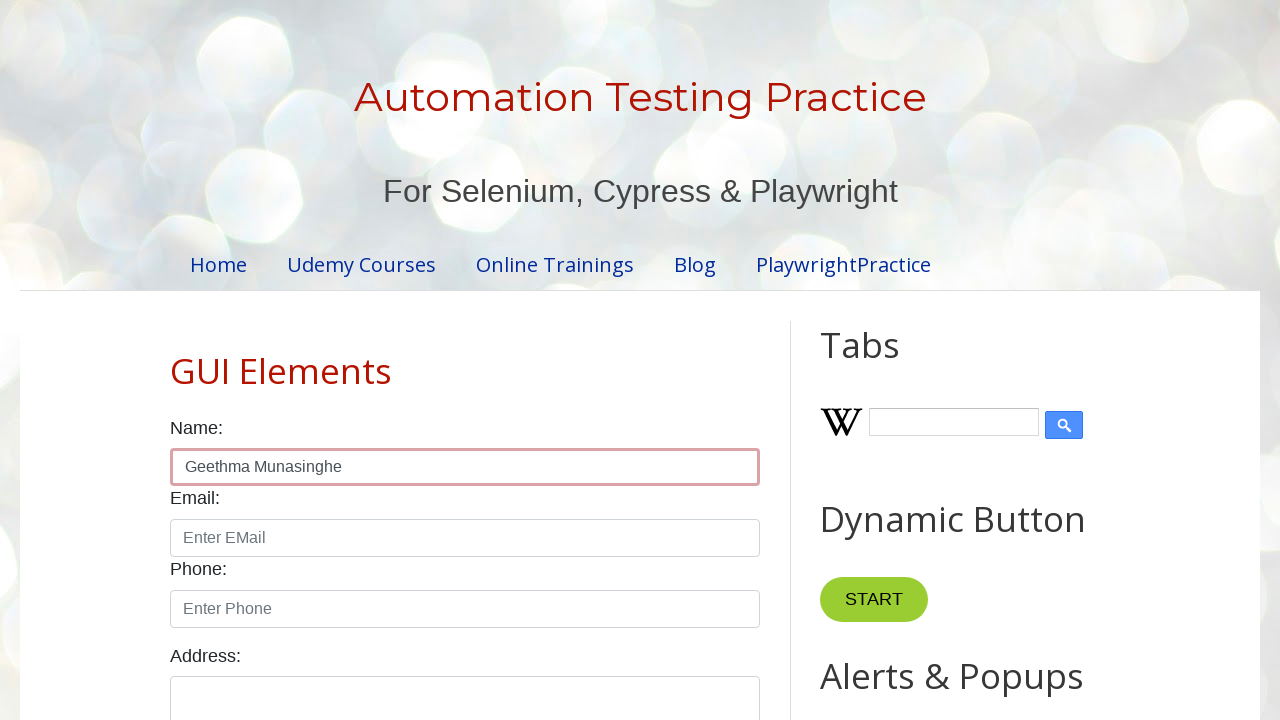

Applied yellow background color to input element using JavaScript
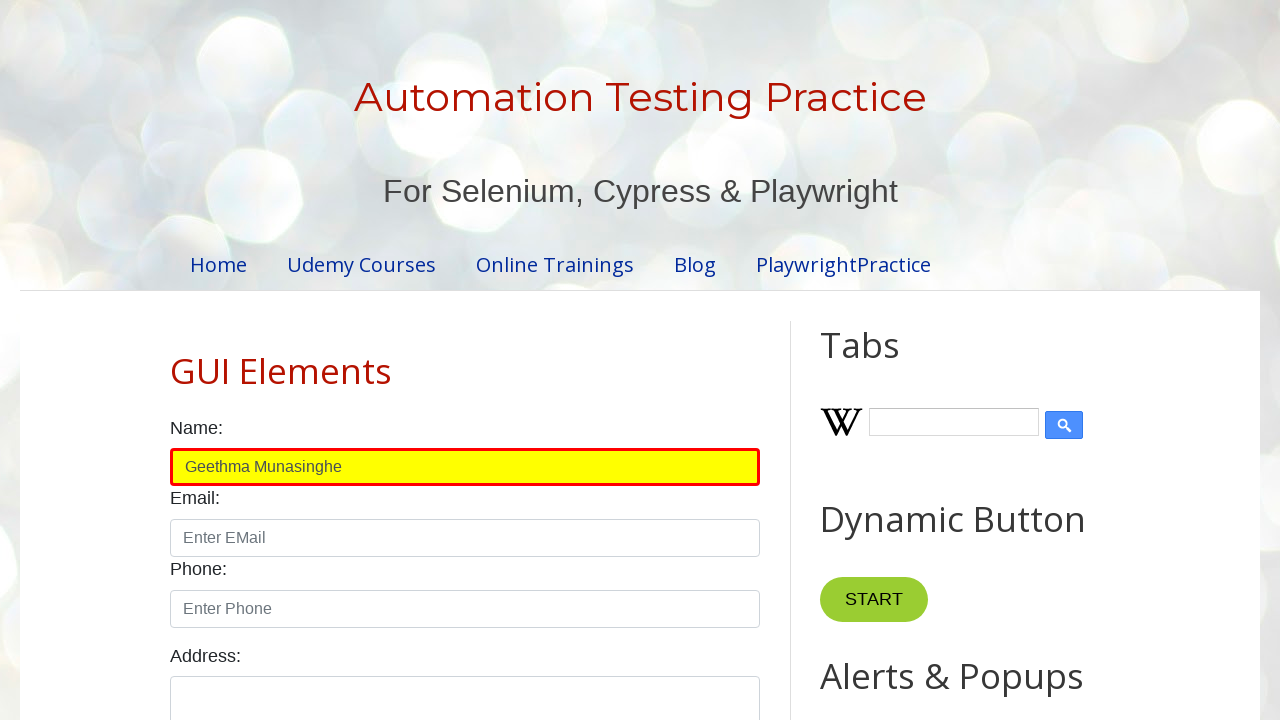

Waited 2 seconds to observe the highlighted input element
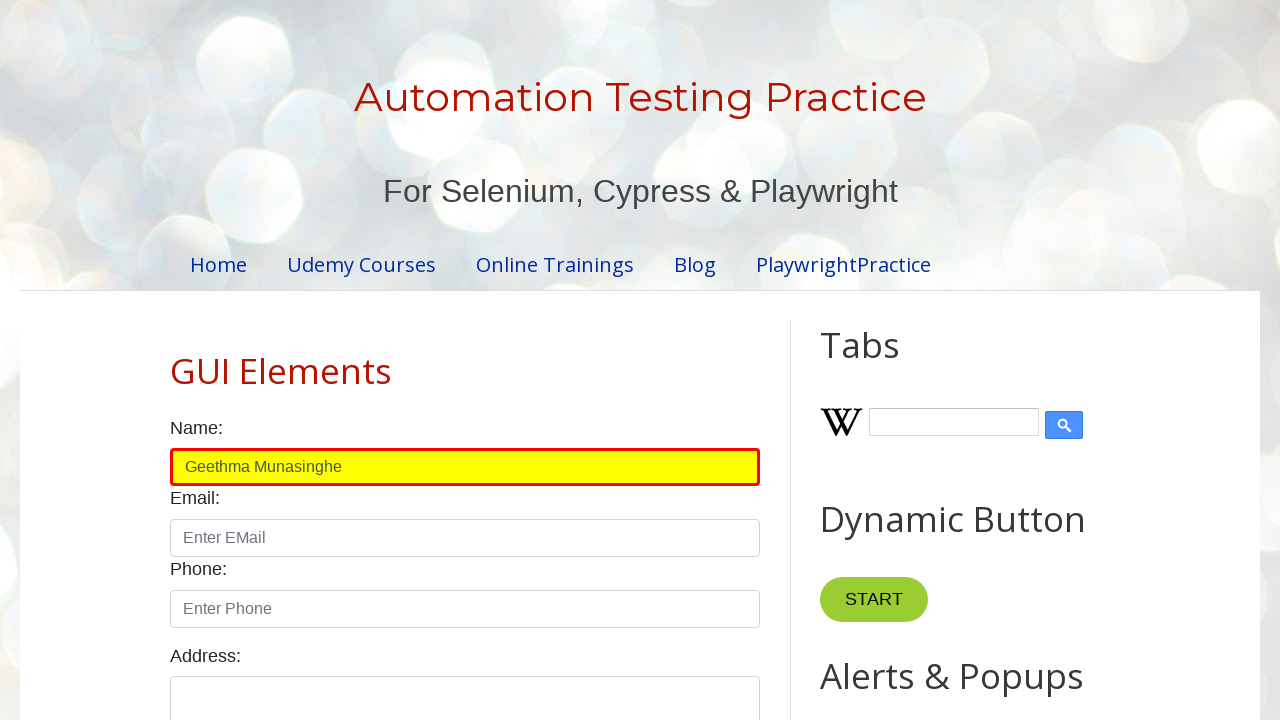

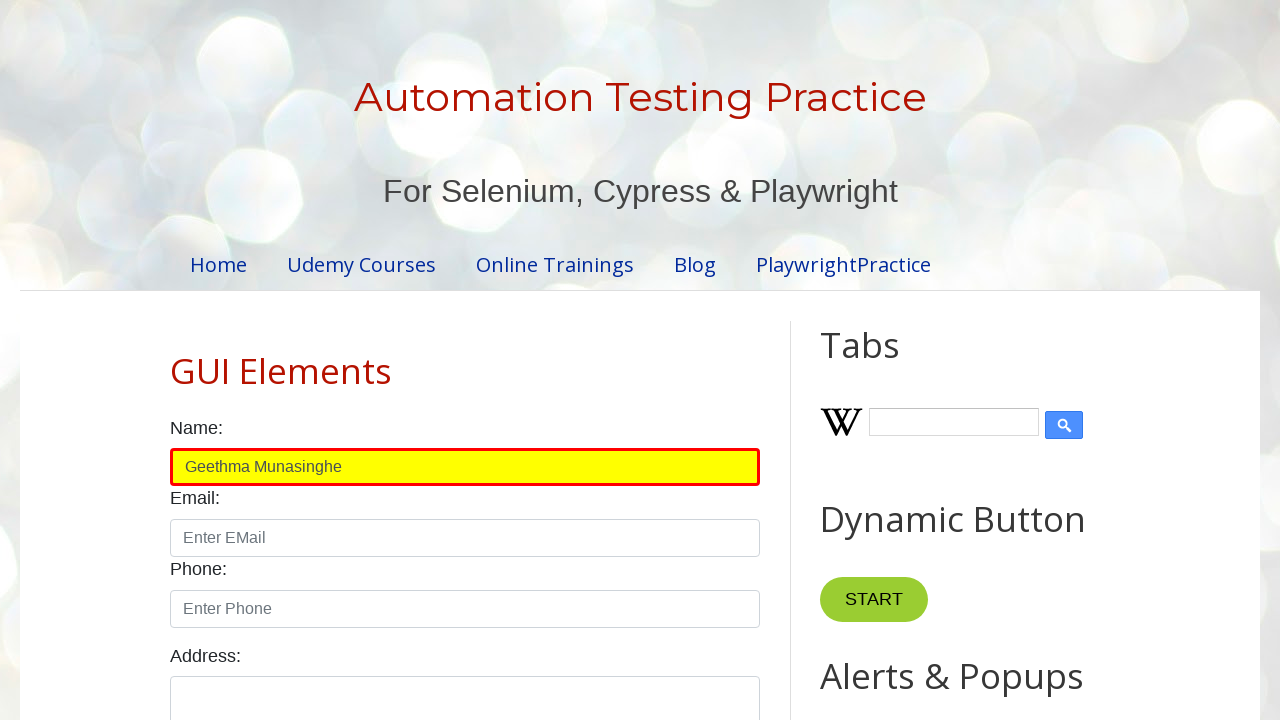